Tests checkbox functionality by verifying initial checkbox states and then clicking/checking both checkboxes on the page

Starting URL: https://practice.cydeo.com/checkboxes

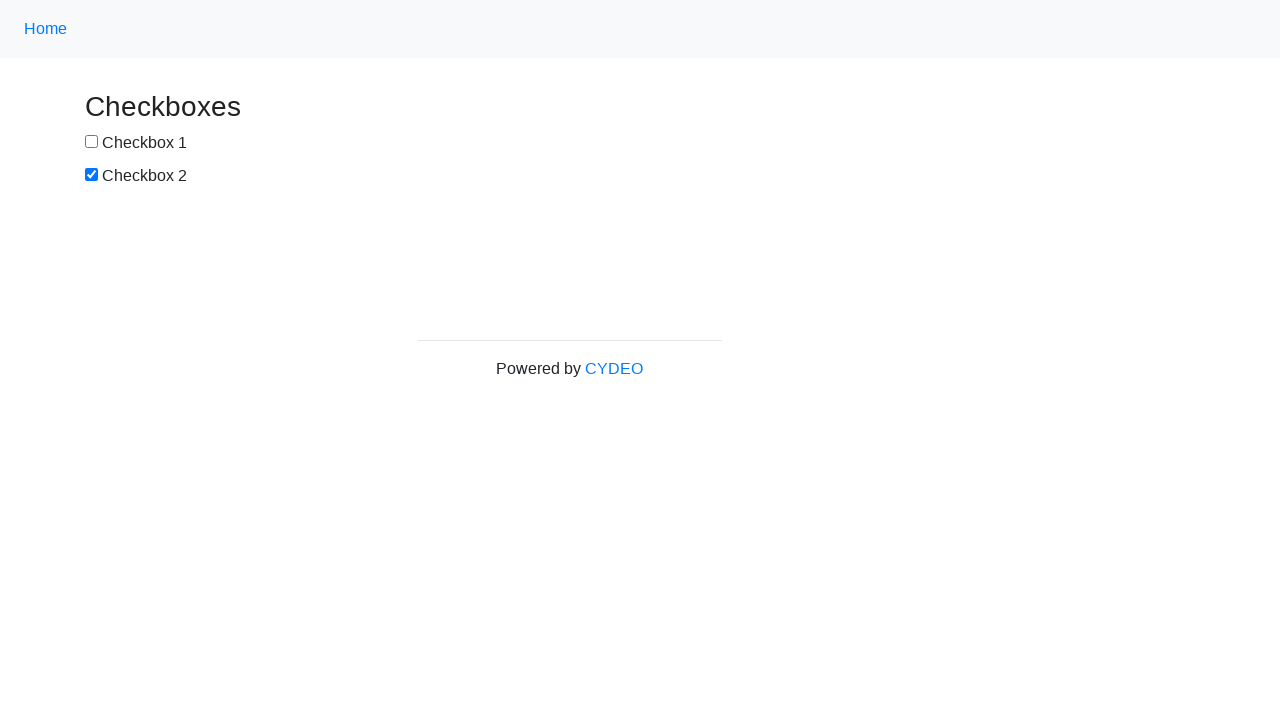

Located checkbox1 (#box1)
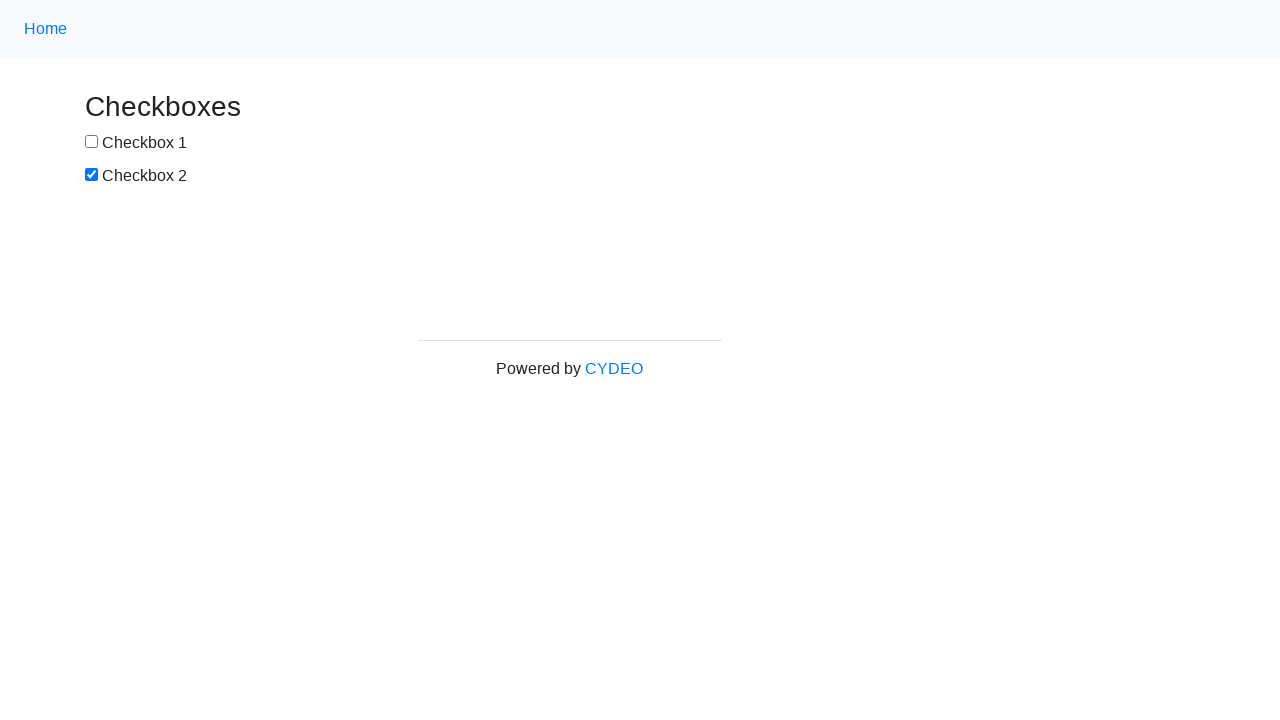

Located checkbox2 (#box2)
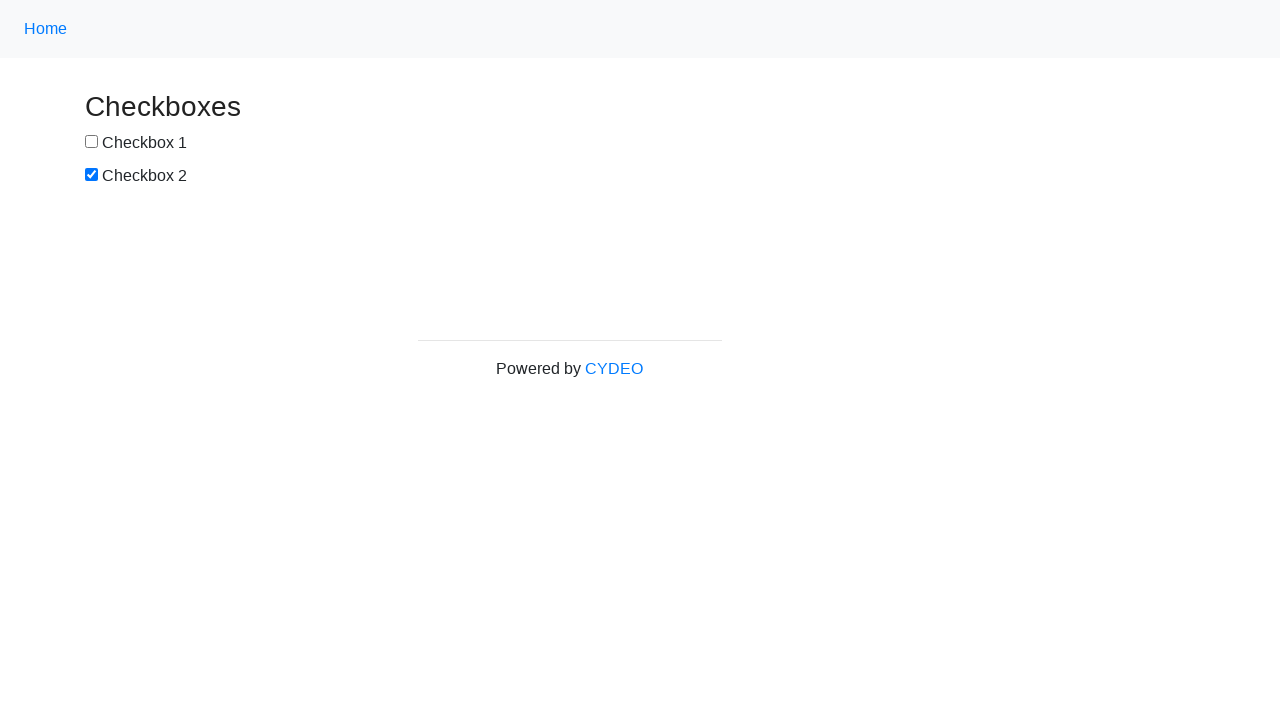

Verified initial state of checkbox1
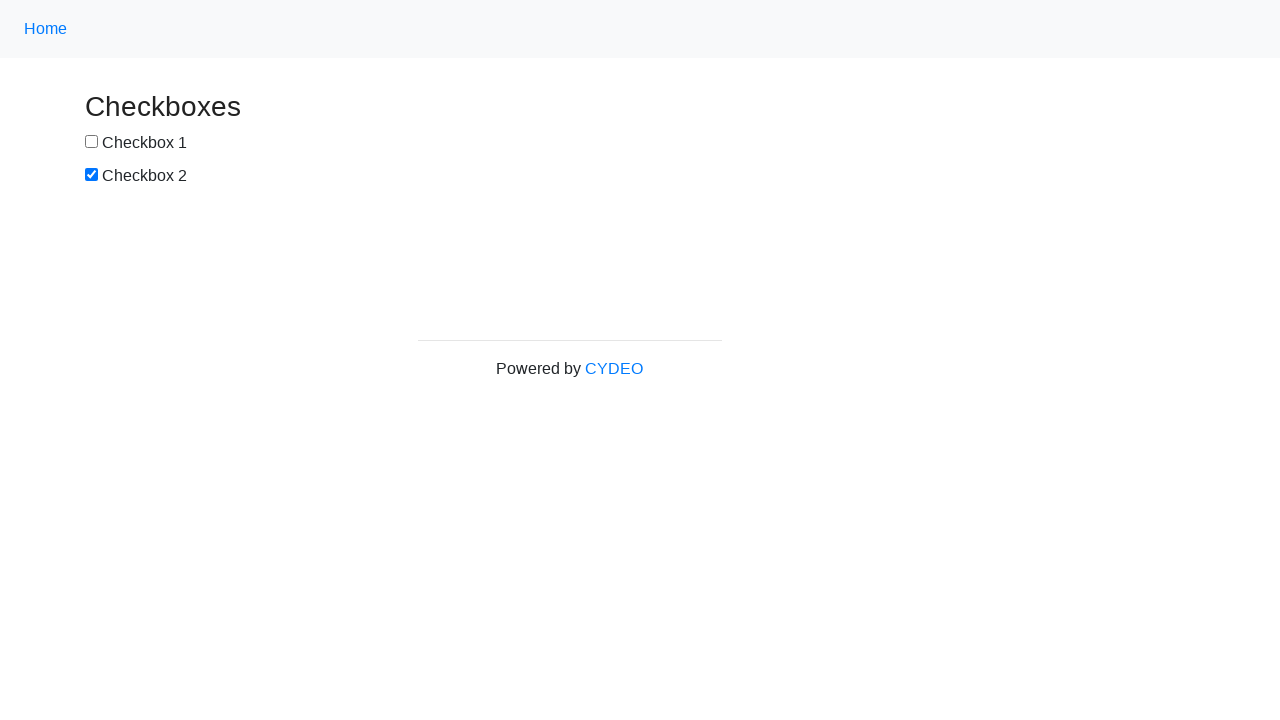

Verified initial state of checkbox2
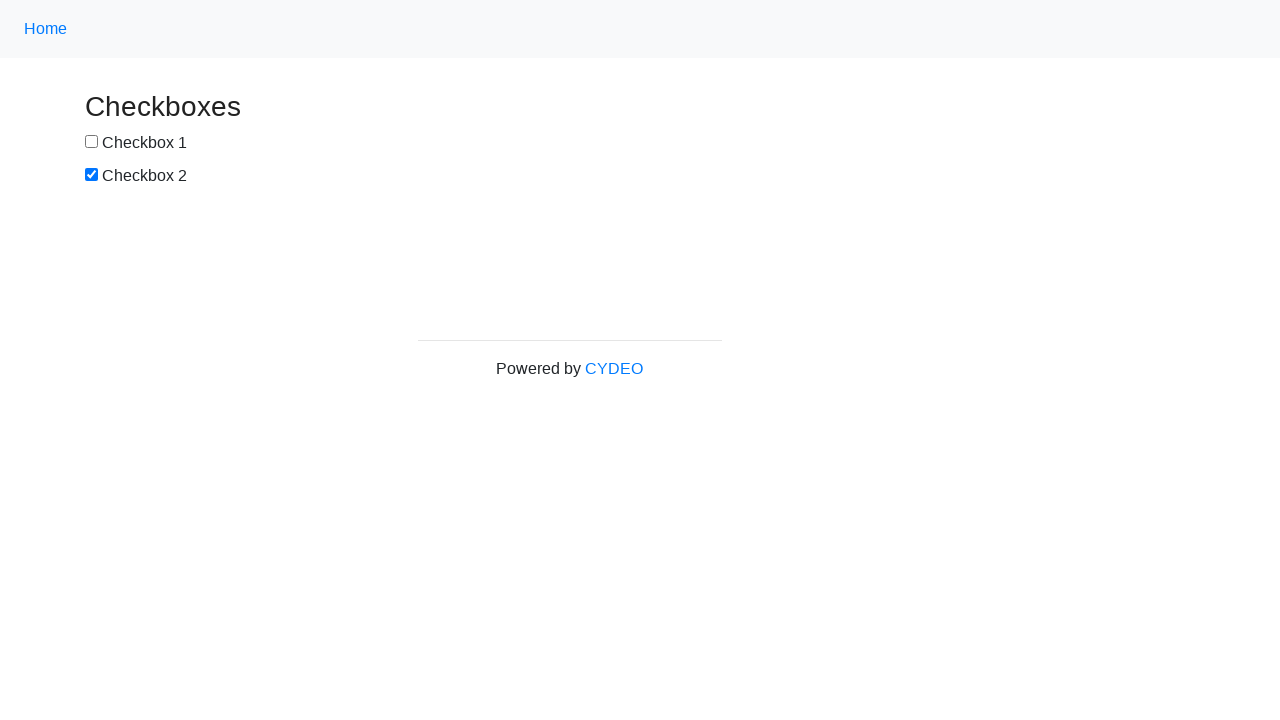

Clicked checkbox1 at (92, 142) on #box1
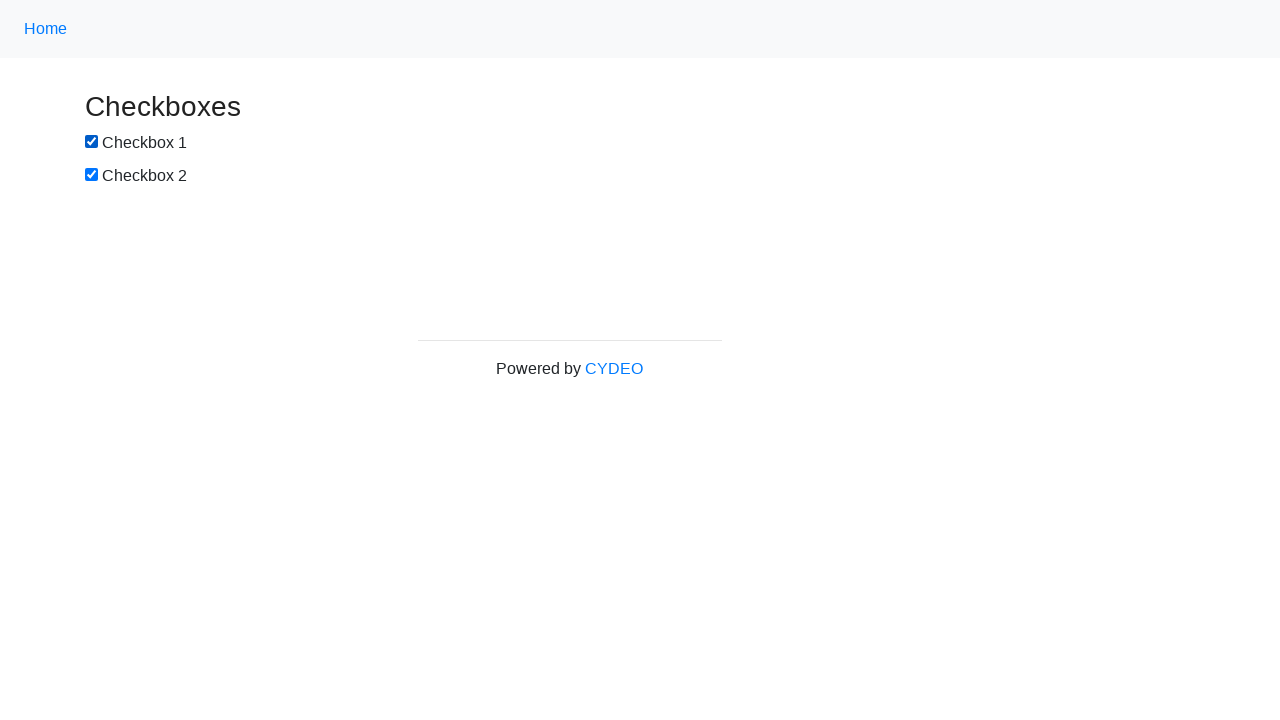

Checked checkbox2 on #box2
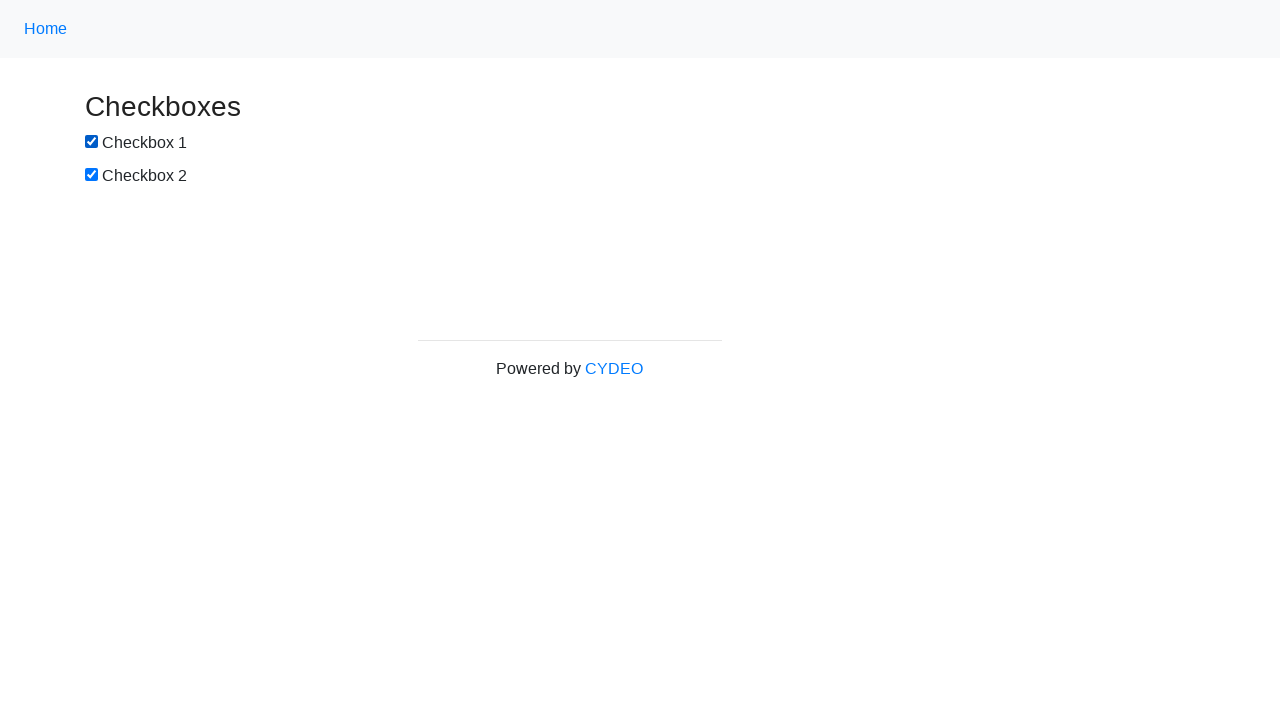

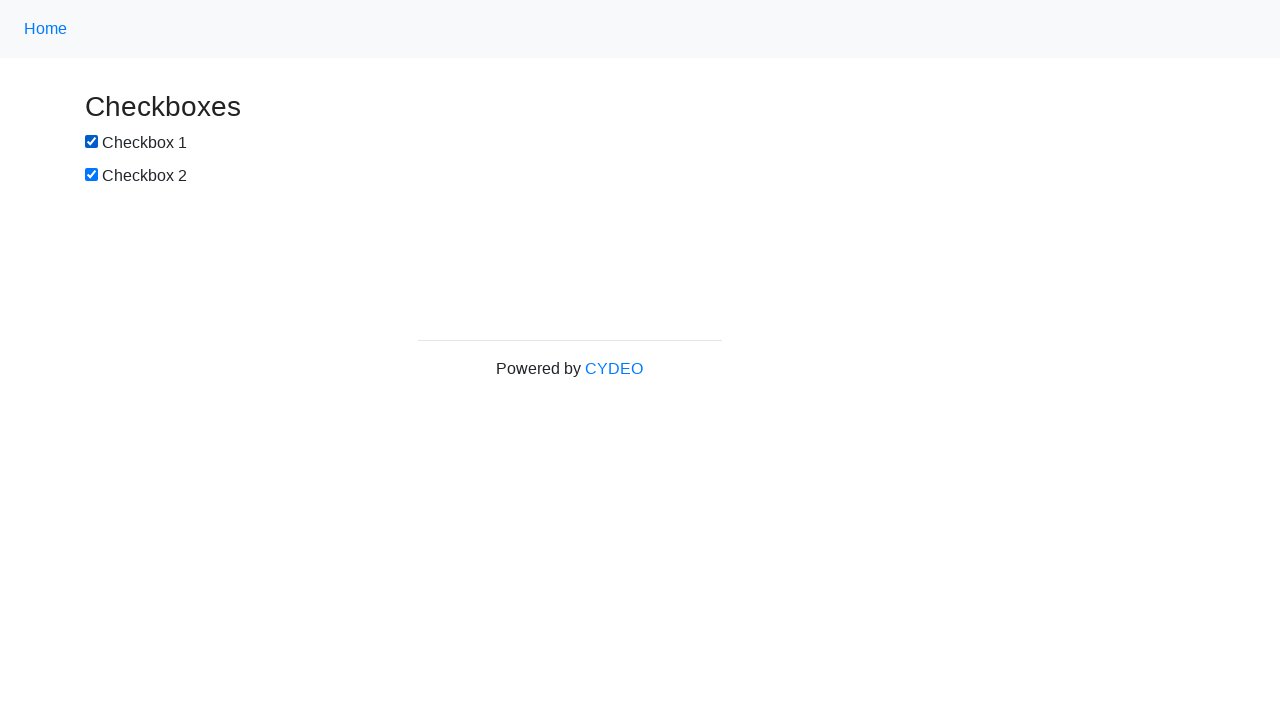